Tests browser window popup functionality by opening a new tab, switching to it, verifying content, and then returning to the main window

Starting URL: https://demoqa.com/browser-windows

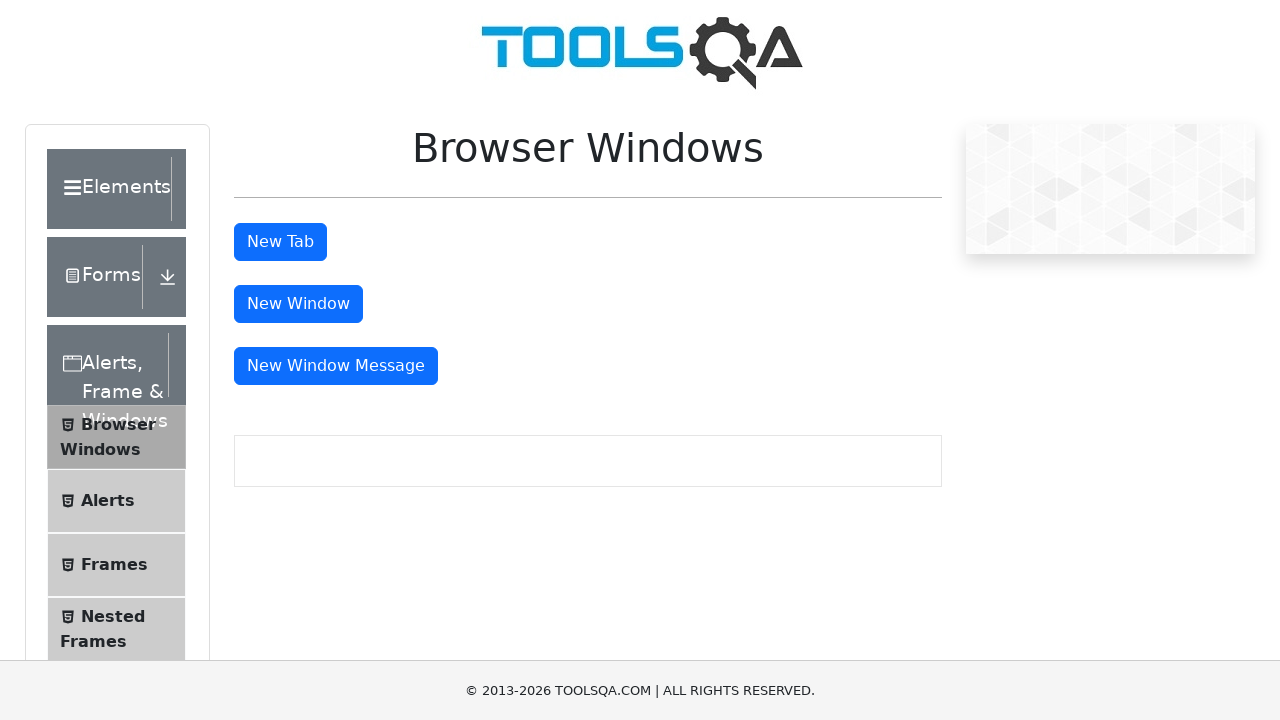

Clicked button to open new tab at (280, 242) on button#tabButton
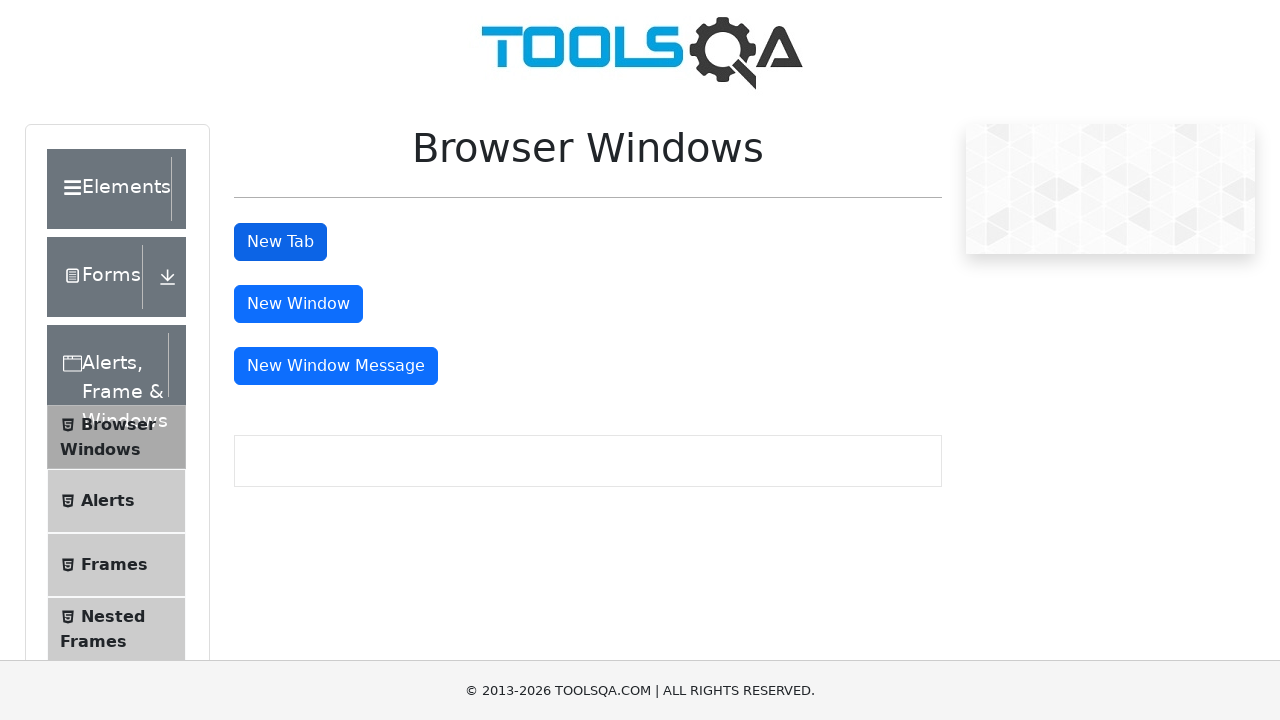

Retrieved main window reference
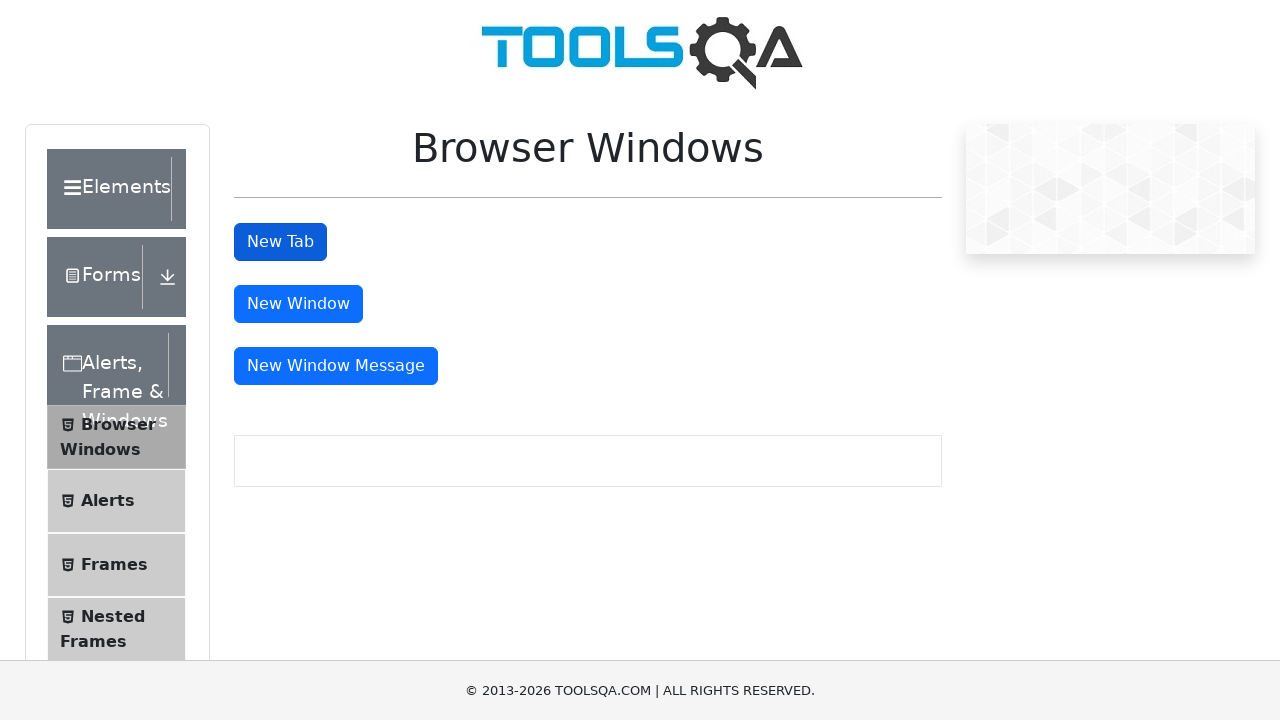

Waited for new tab to open
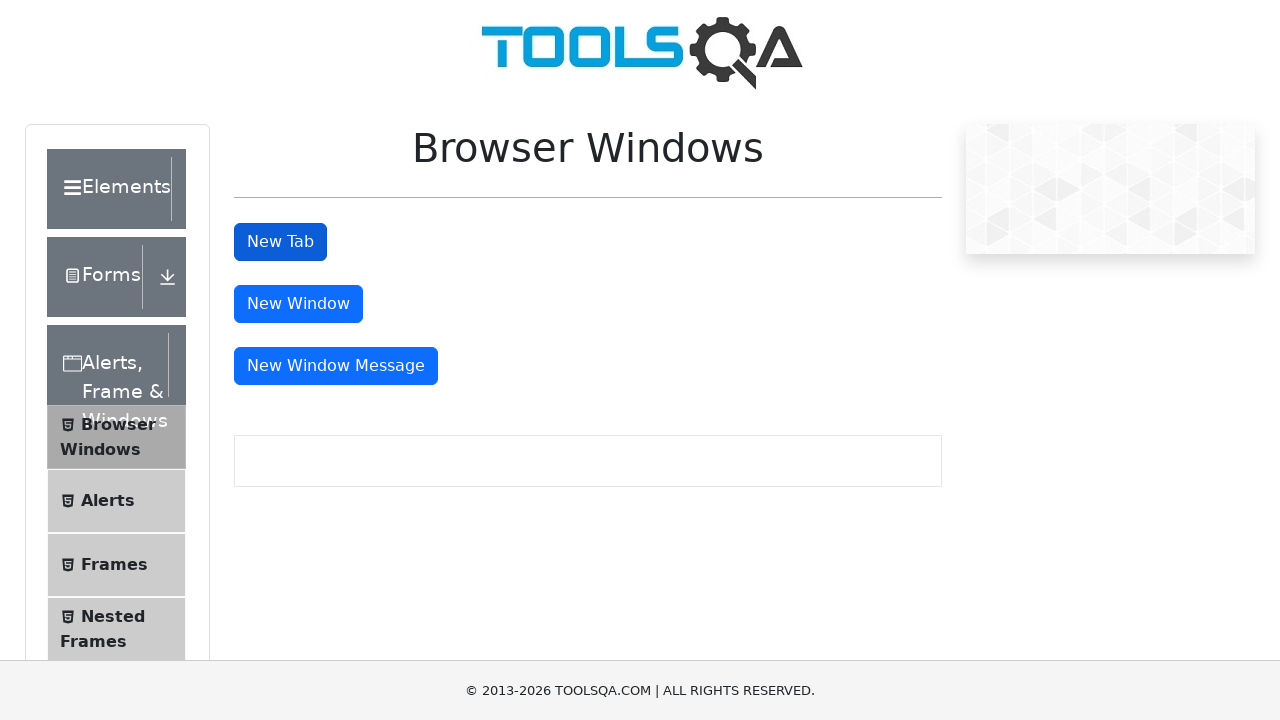

Switched to newly opened tab
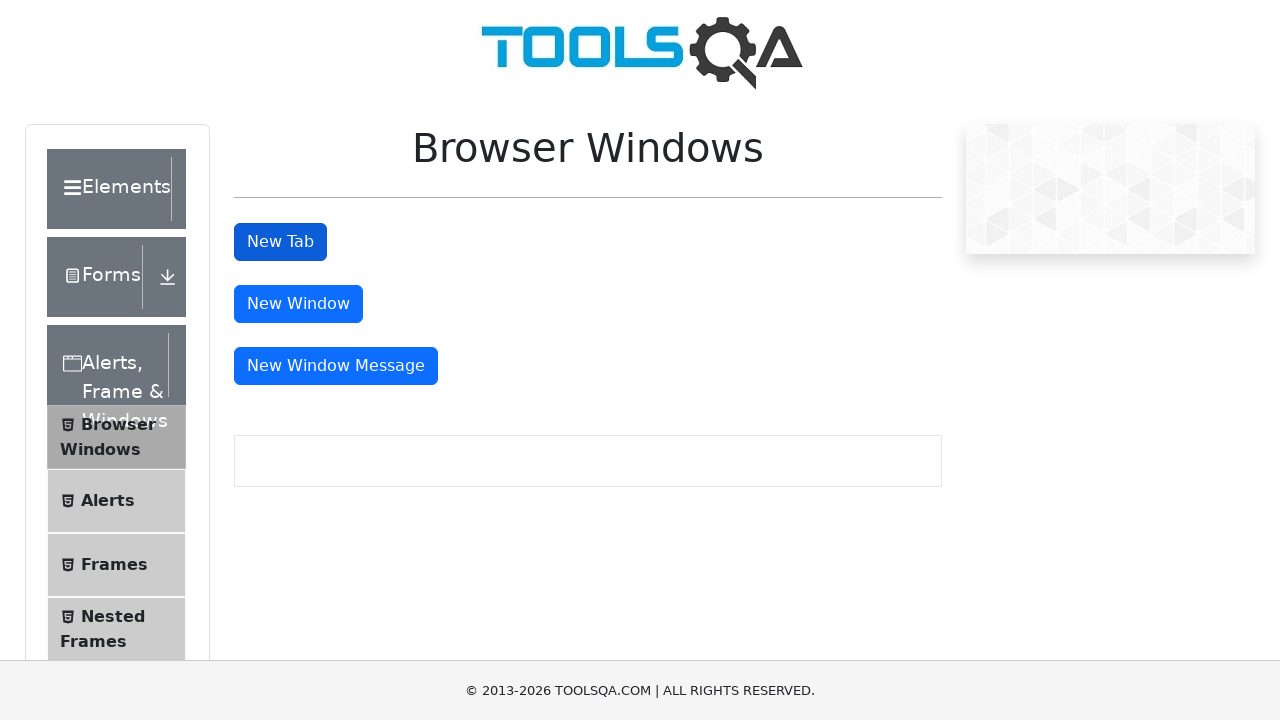

Confirmed switch to new tab
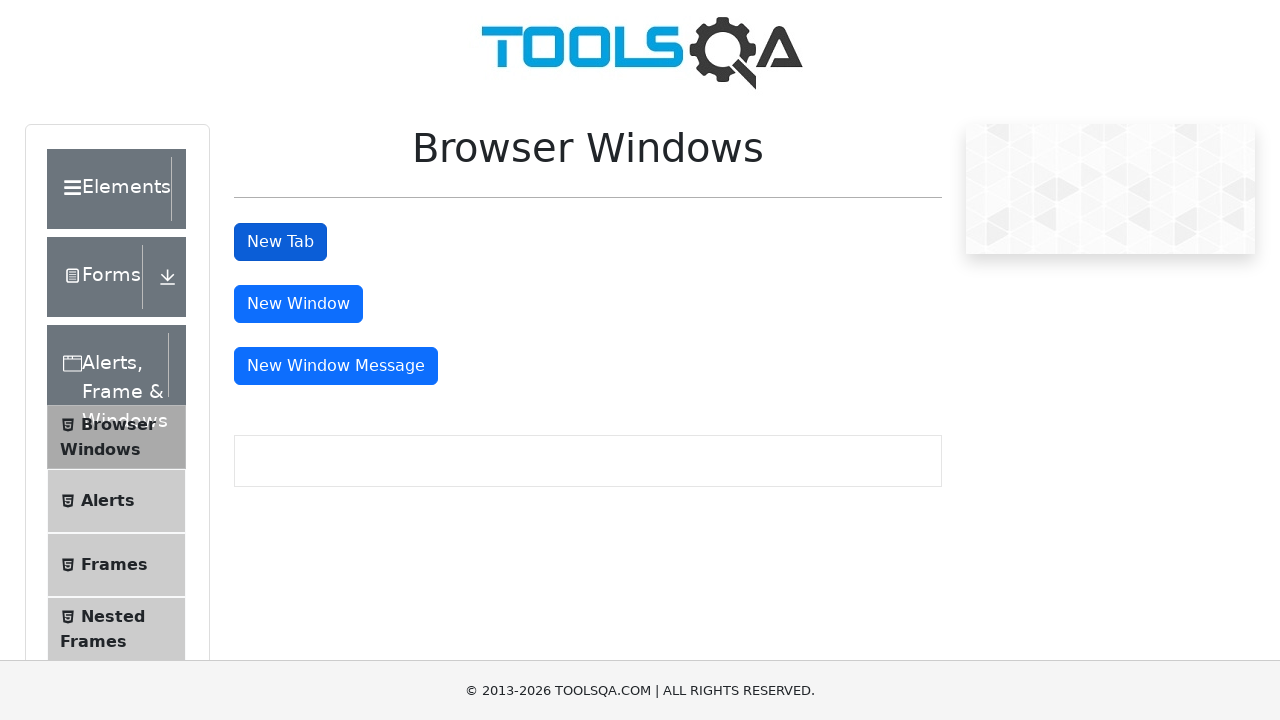

Retrieved new tab title: 
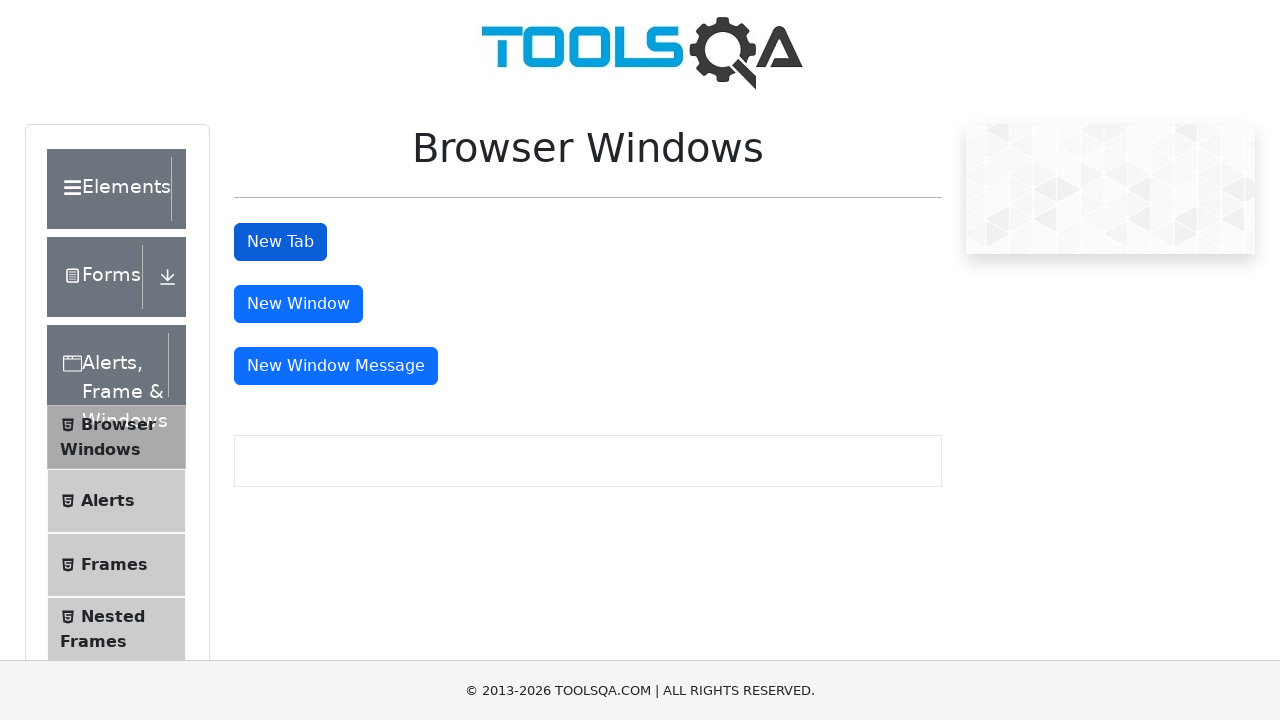

Retrieved new tab URL: https://demoqa.com/sample
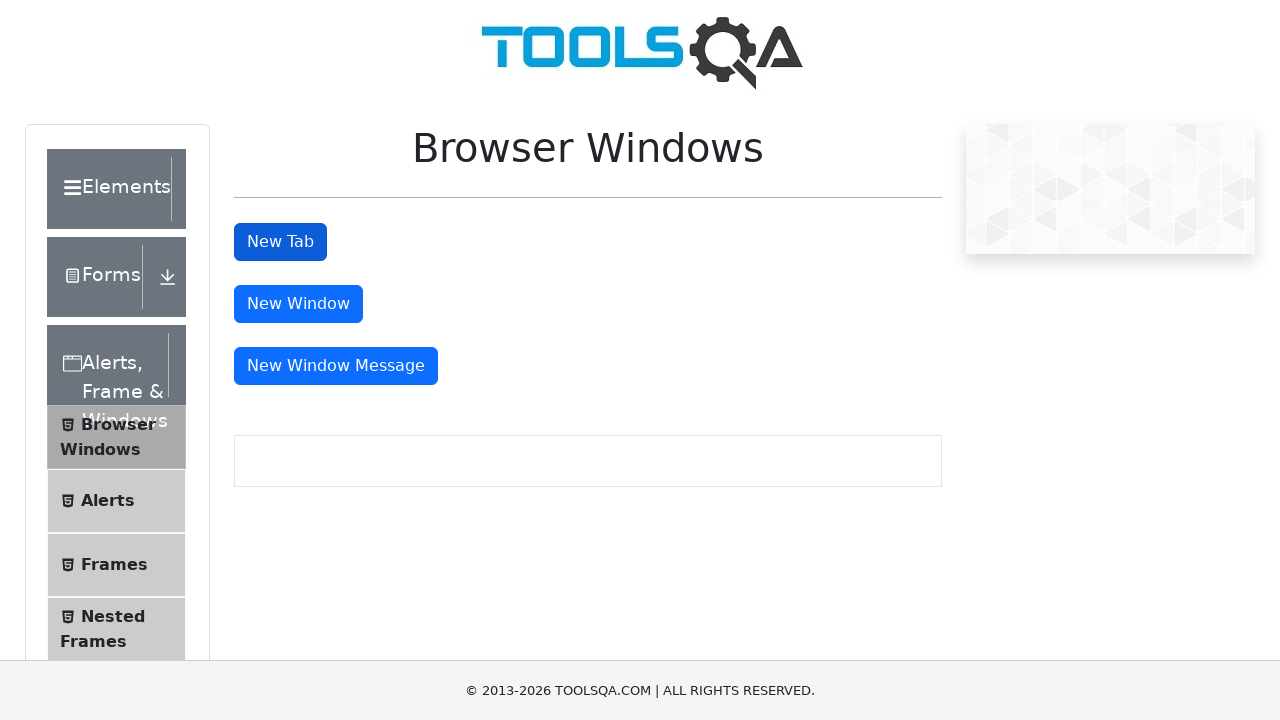

Retrieved header text from new tab: This is a sample page
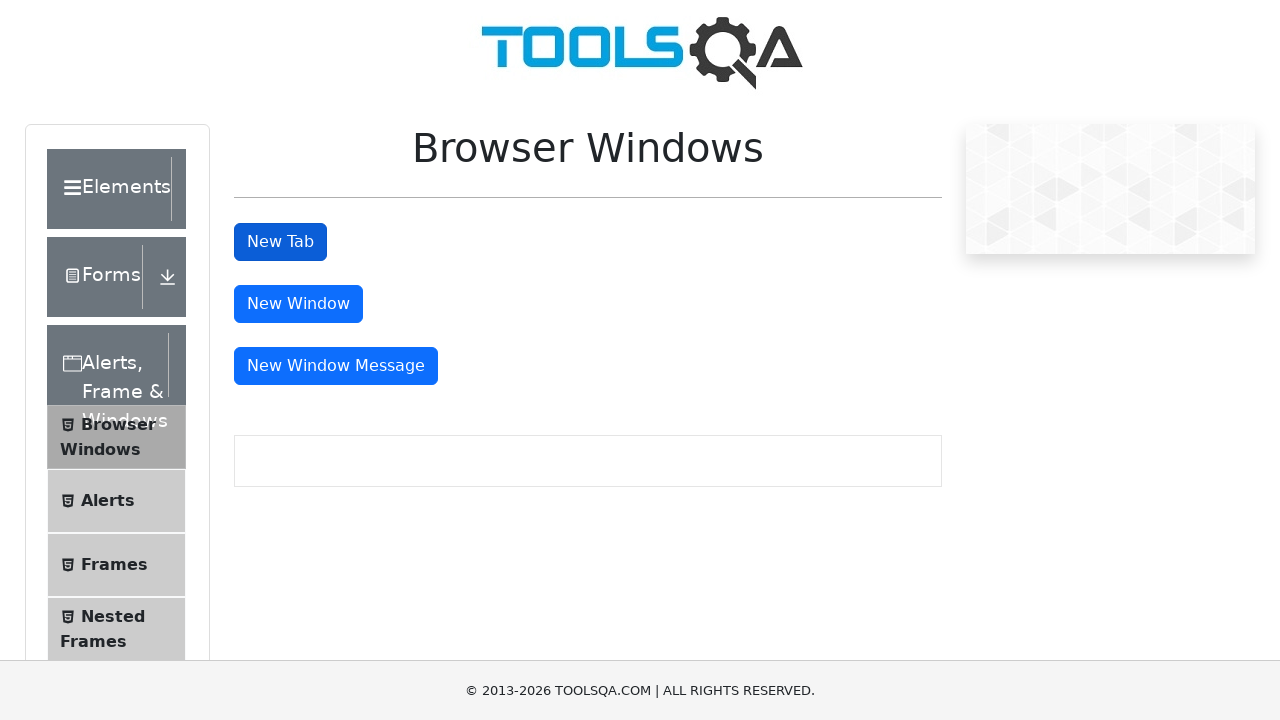

Verified header text content: This is a sample page
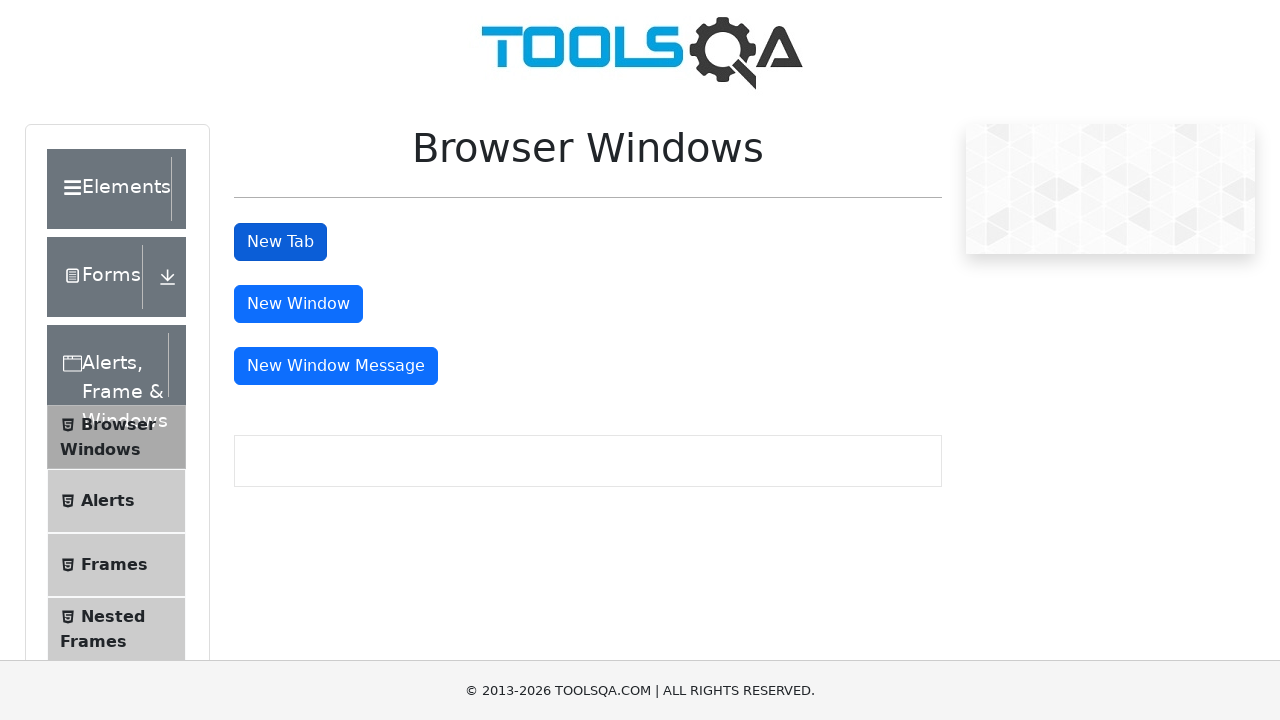

Closed the new tab
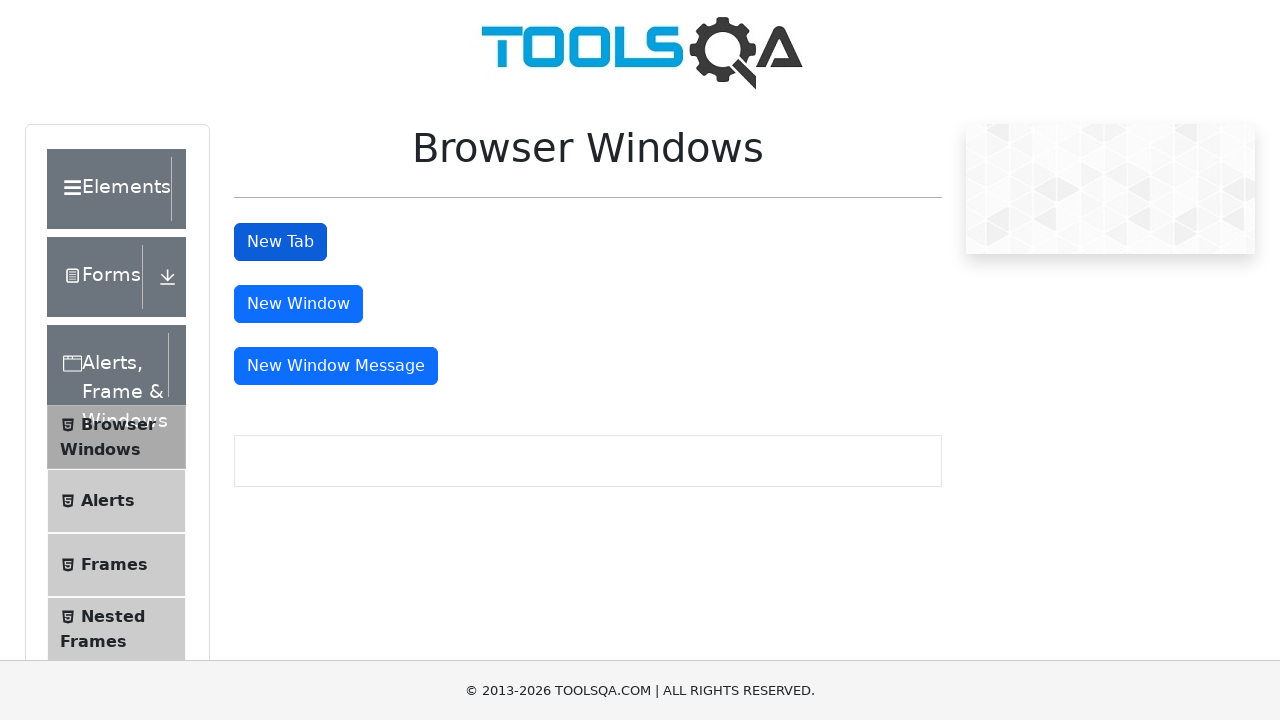

Returned to main window with URL: https://demoqa.com/browser-windows
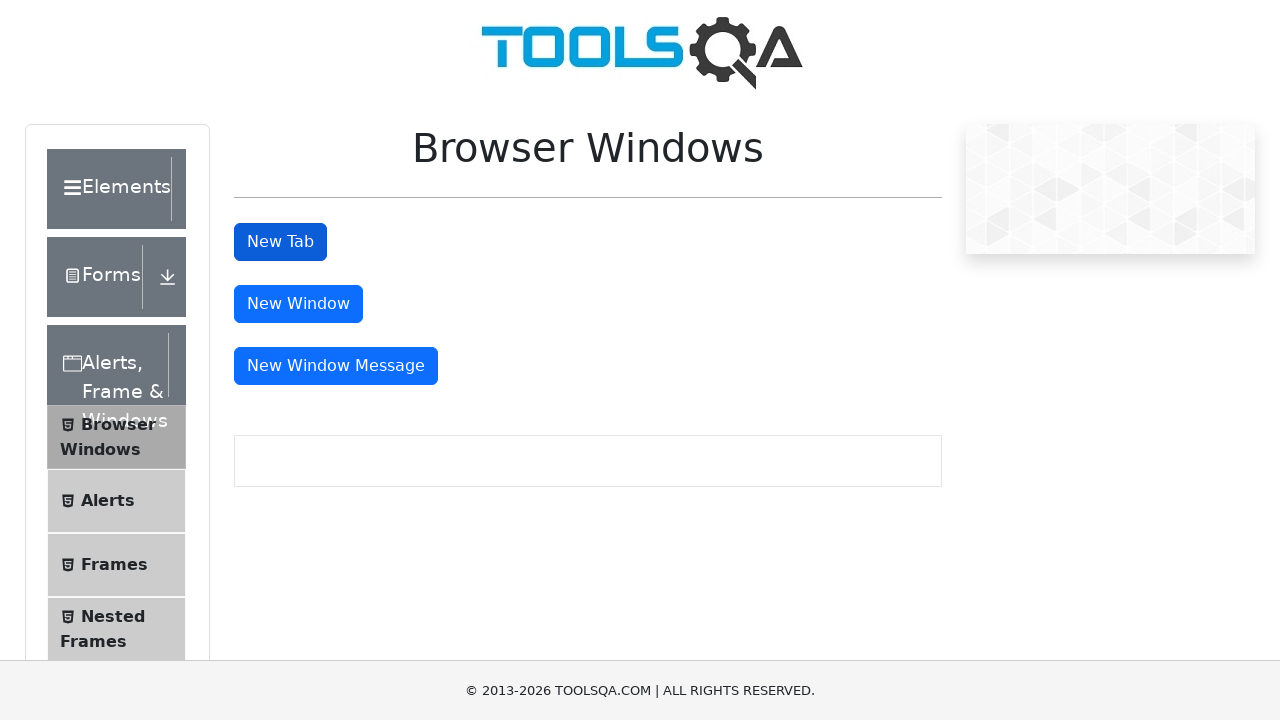

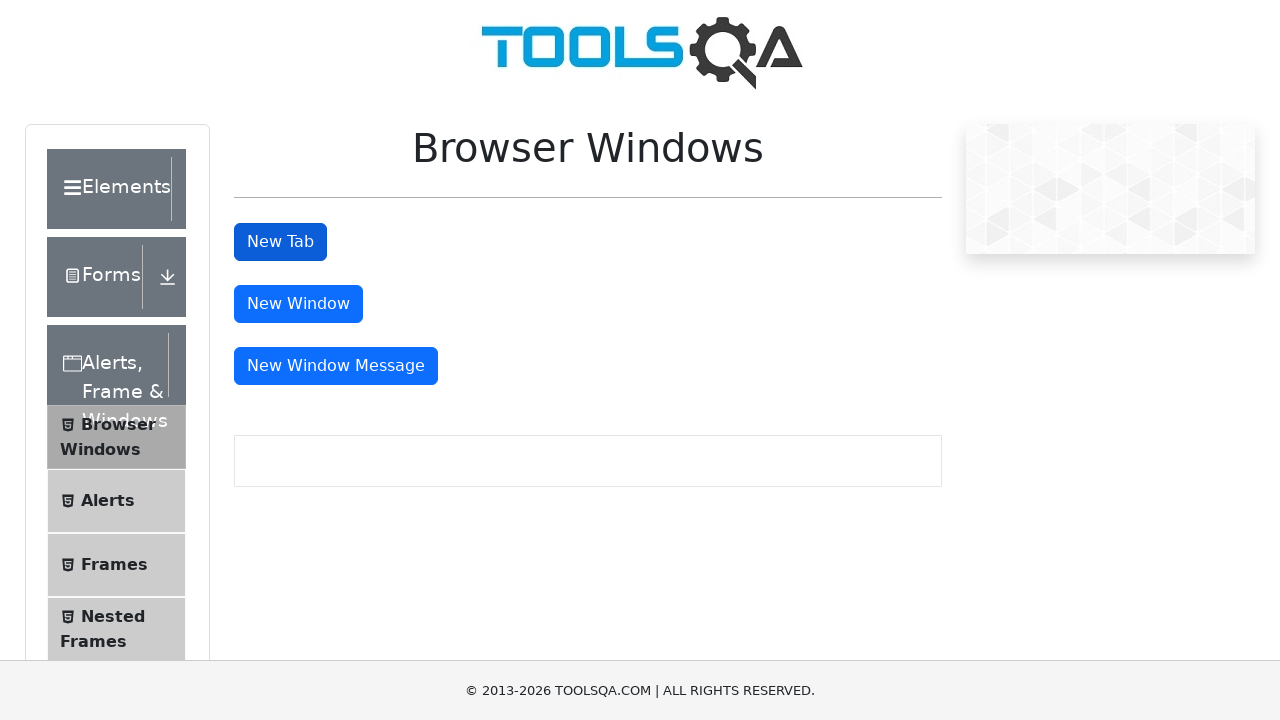